Tests the shopping cart functionality by searching for vegetables, adding Capsicum to cart, and proceeding through checkout to place an order

Starting URL: https://rahulshettyacademy.com/seleniumPractise/#/

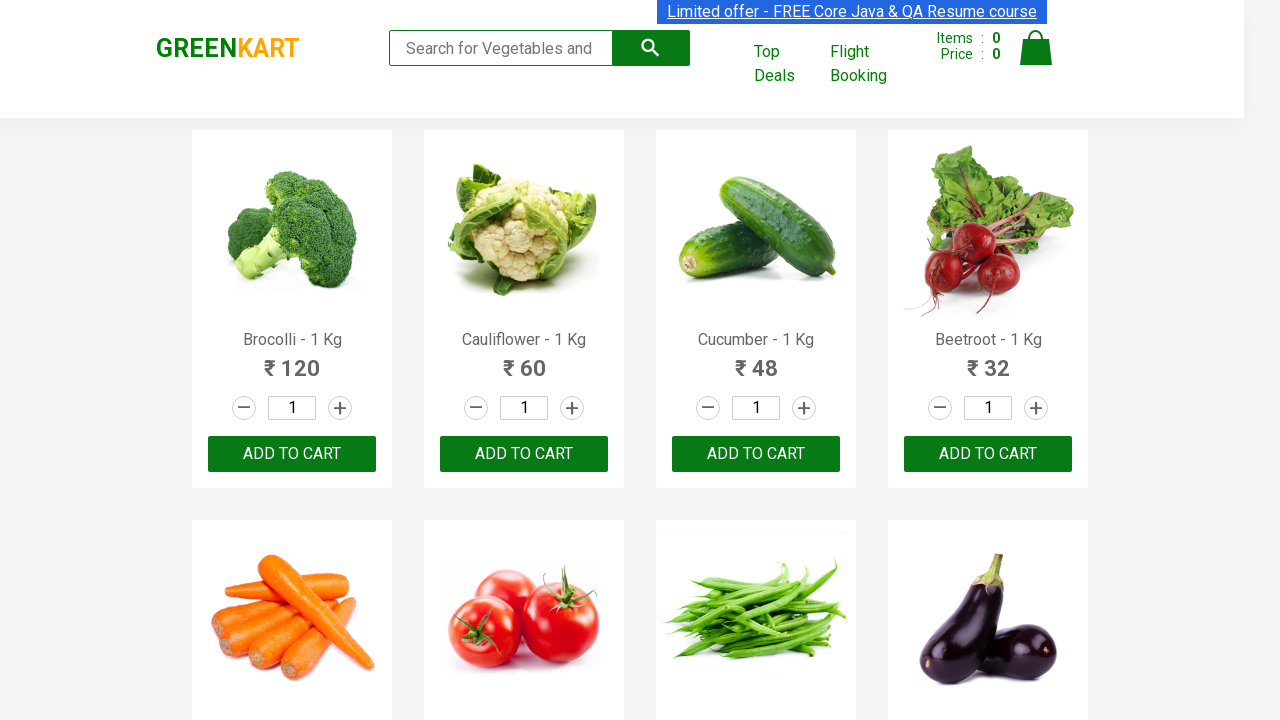

Filled search field with 'ca' to search for vegetables on .search-keyword
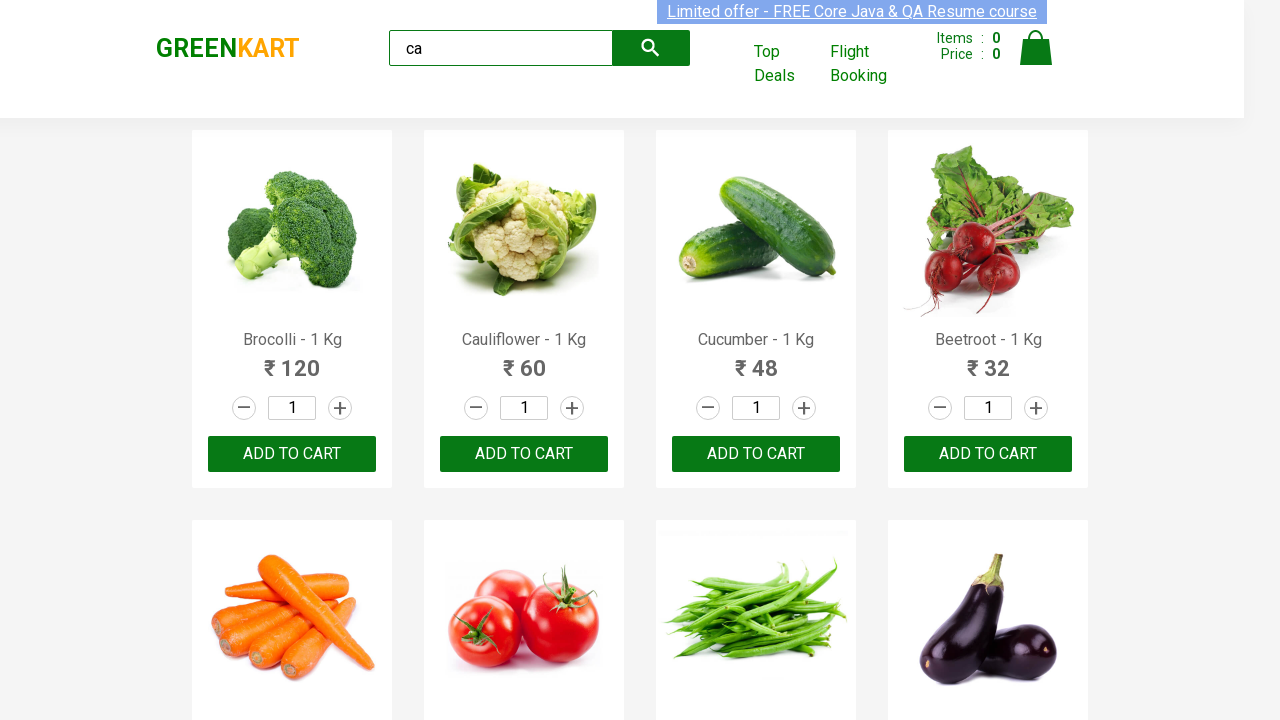

Waited for search results to load
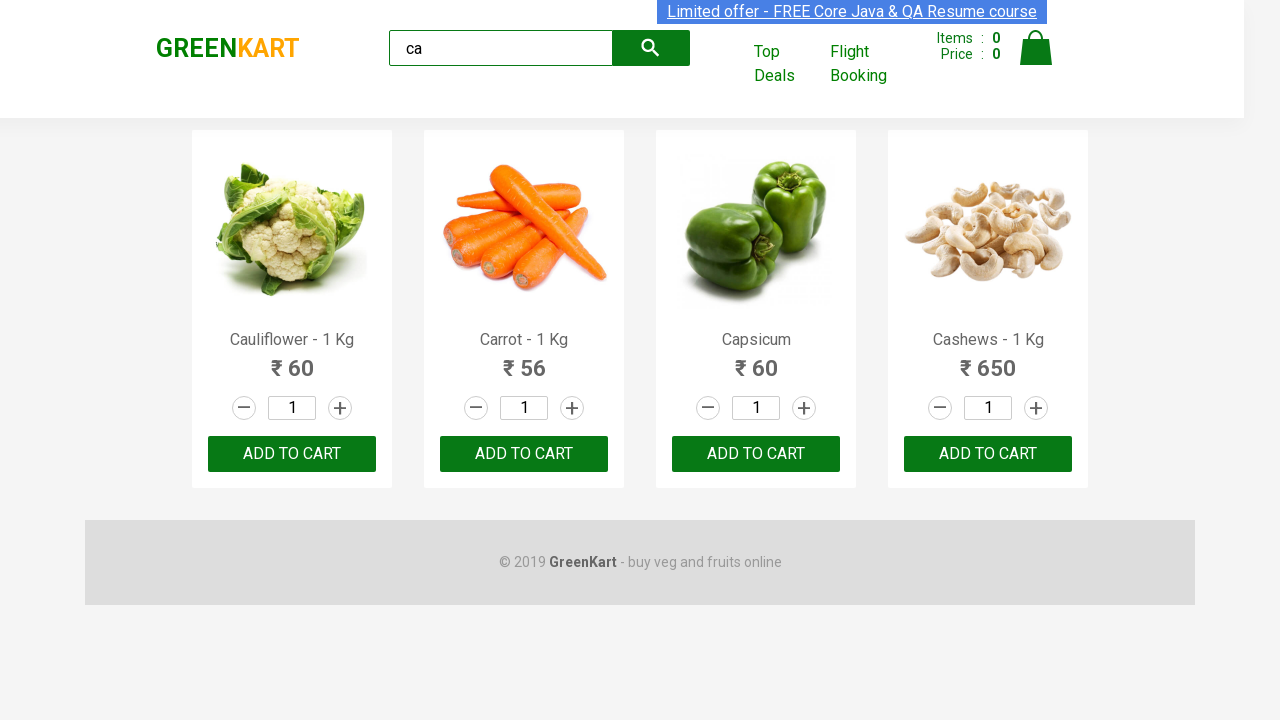

Located all product elements
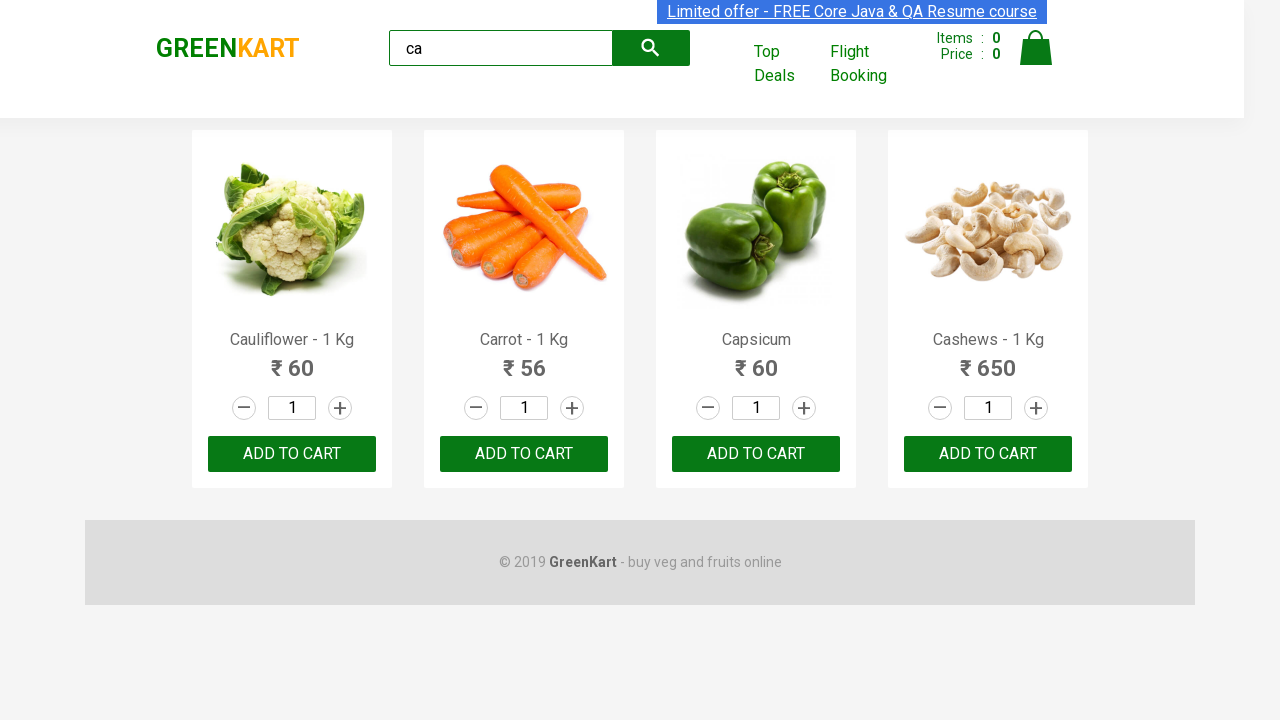

Found 4 products in search results
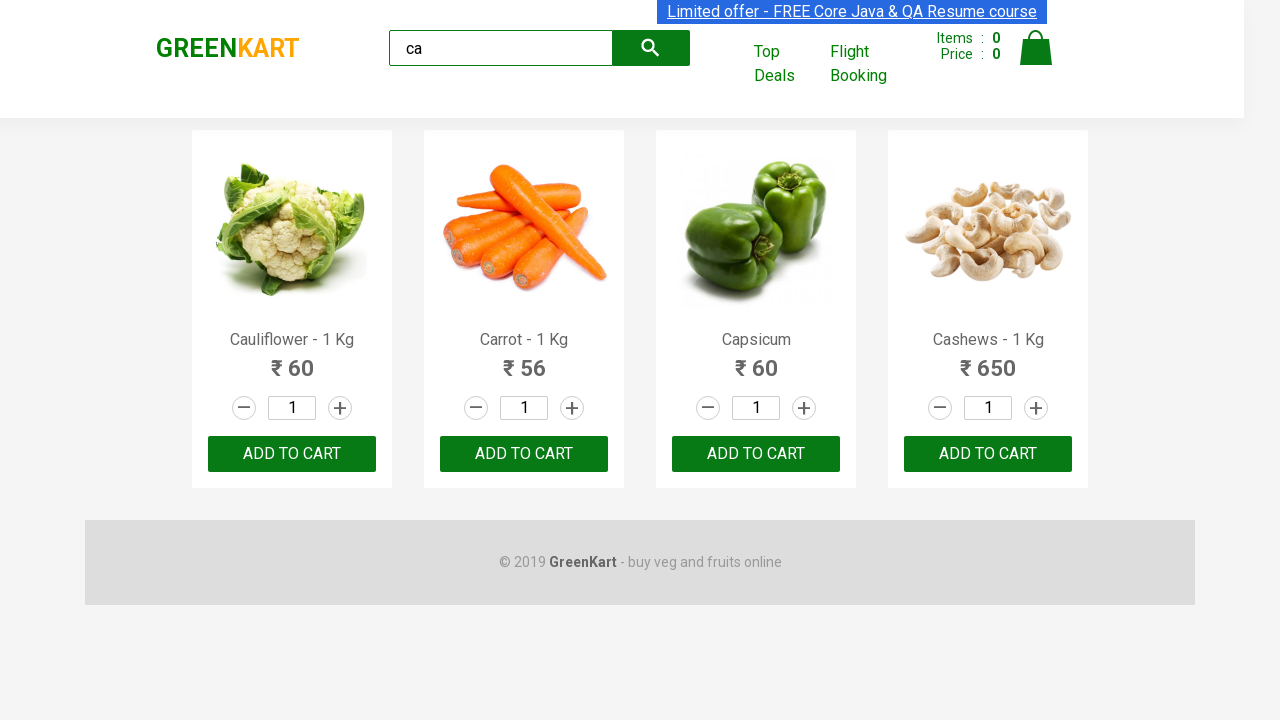

Retrieved product name: Cauliflower - 1 Kg
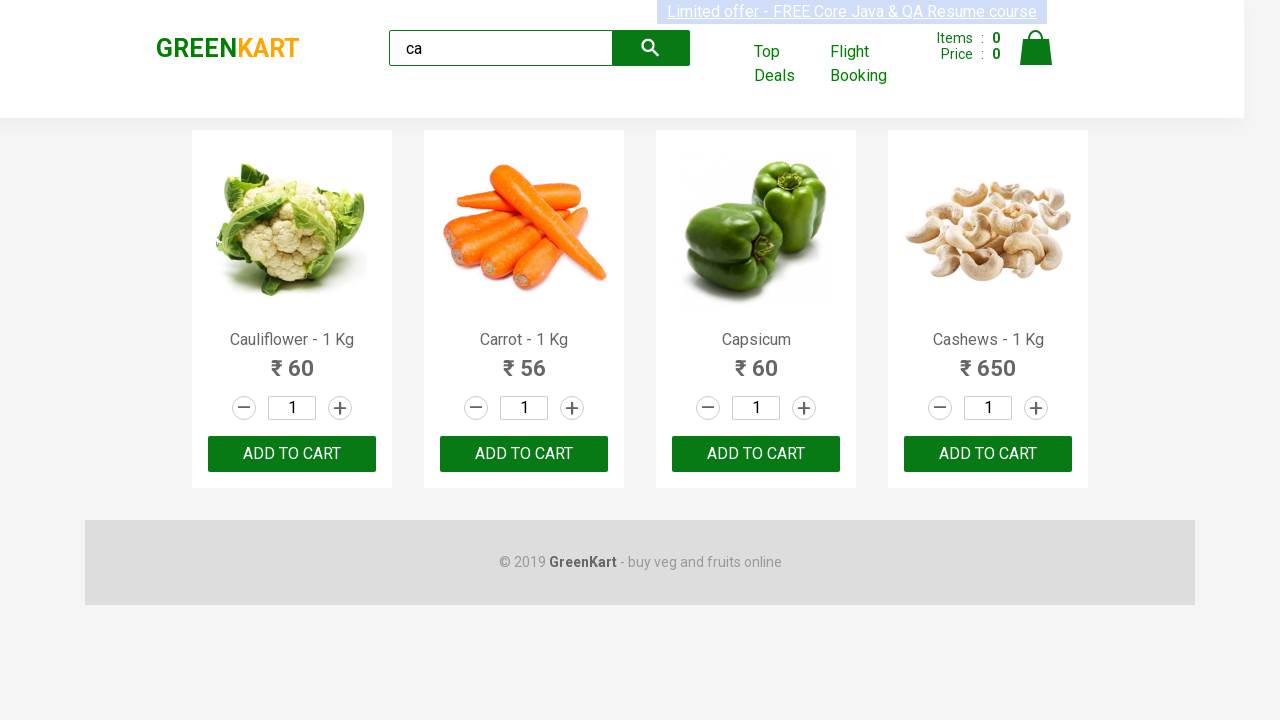

Retrieved product name: Carrot - 1 Kg
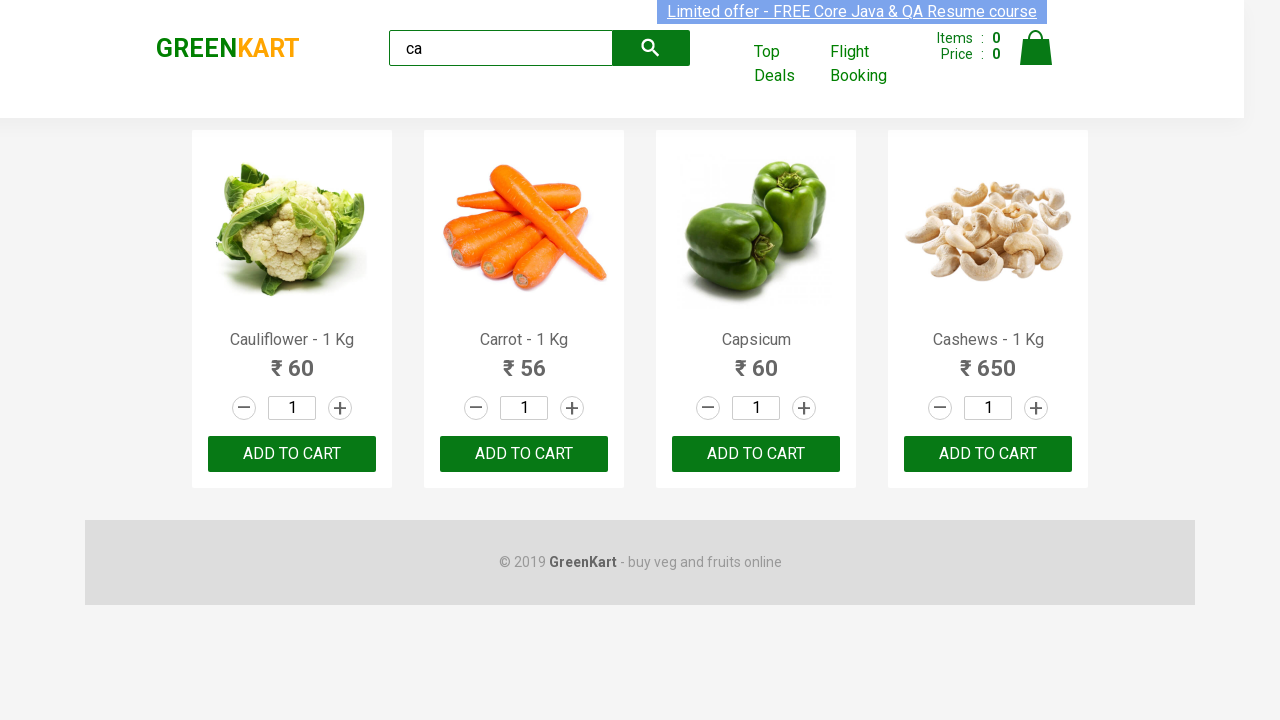

Retrieved product name: Capsicum
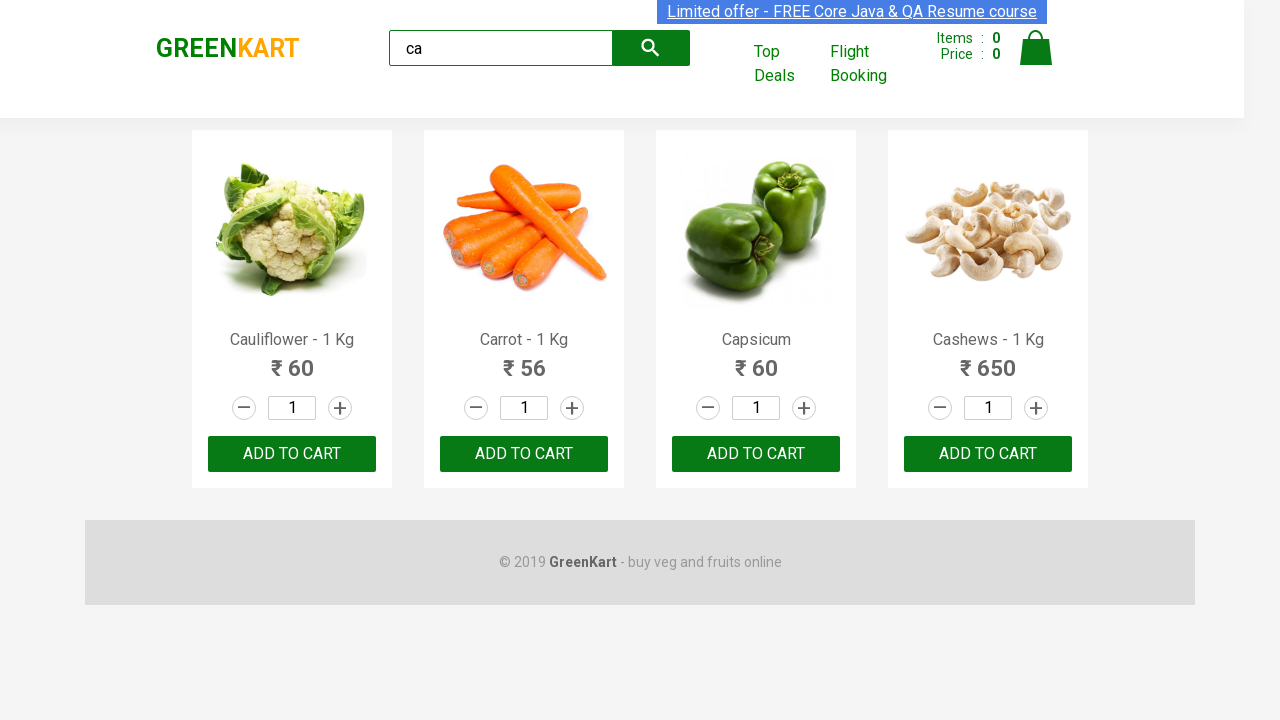

Clicked Add to Cart button for Capsicum at (756, 454) on .products .product >> nth=2 >> button
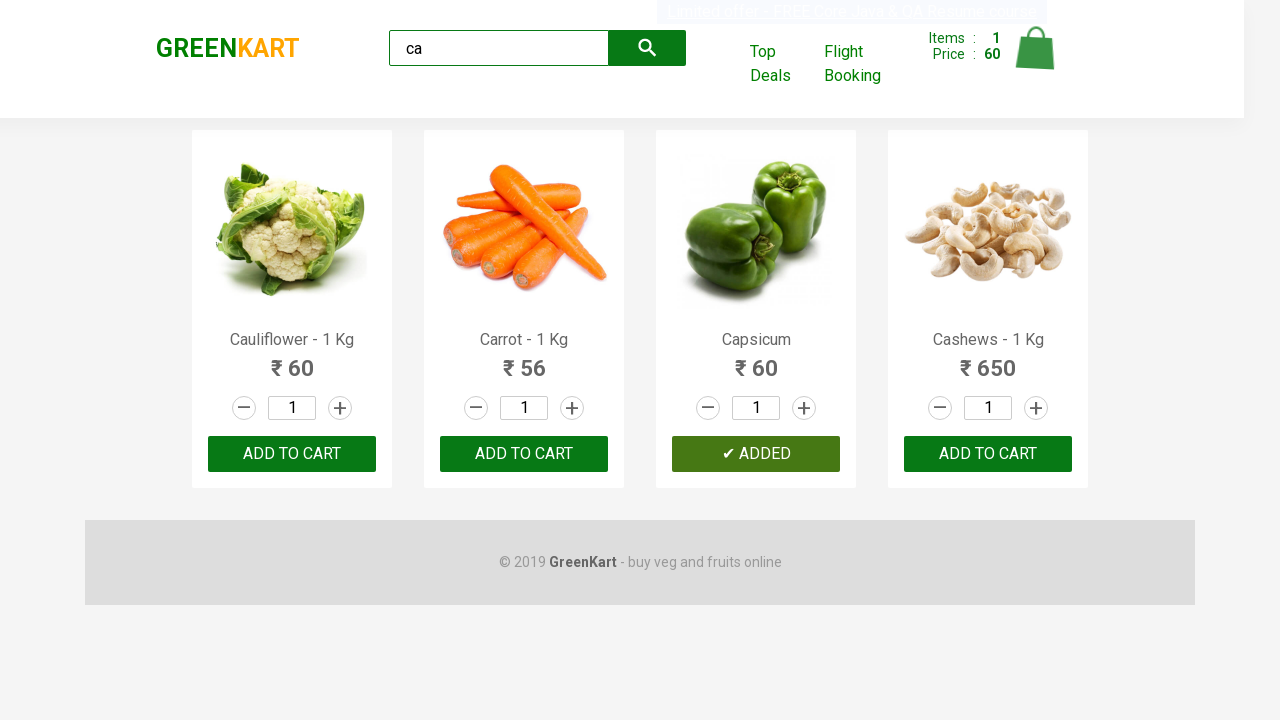

Clicked on cart icon to view cart at (1036, 59) on .cart-icon
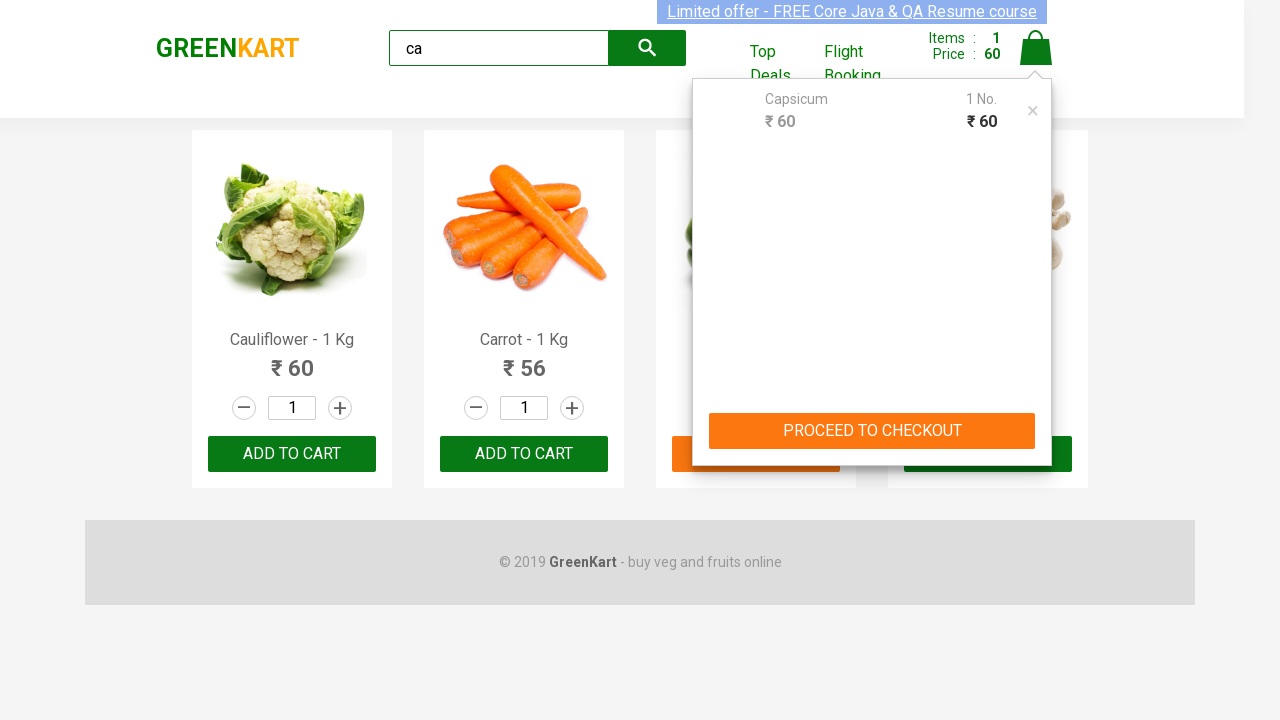

Clicked Proceed to Checkout button at (872, 431) on text=PROCEED TO CHECKOUT
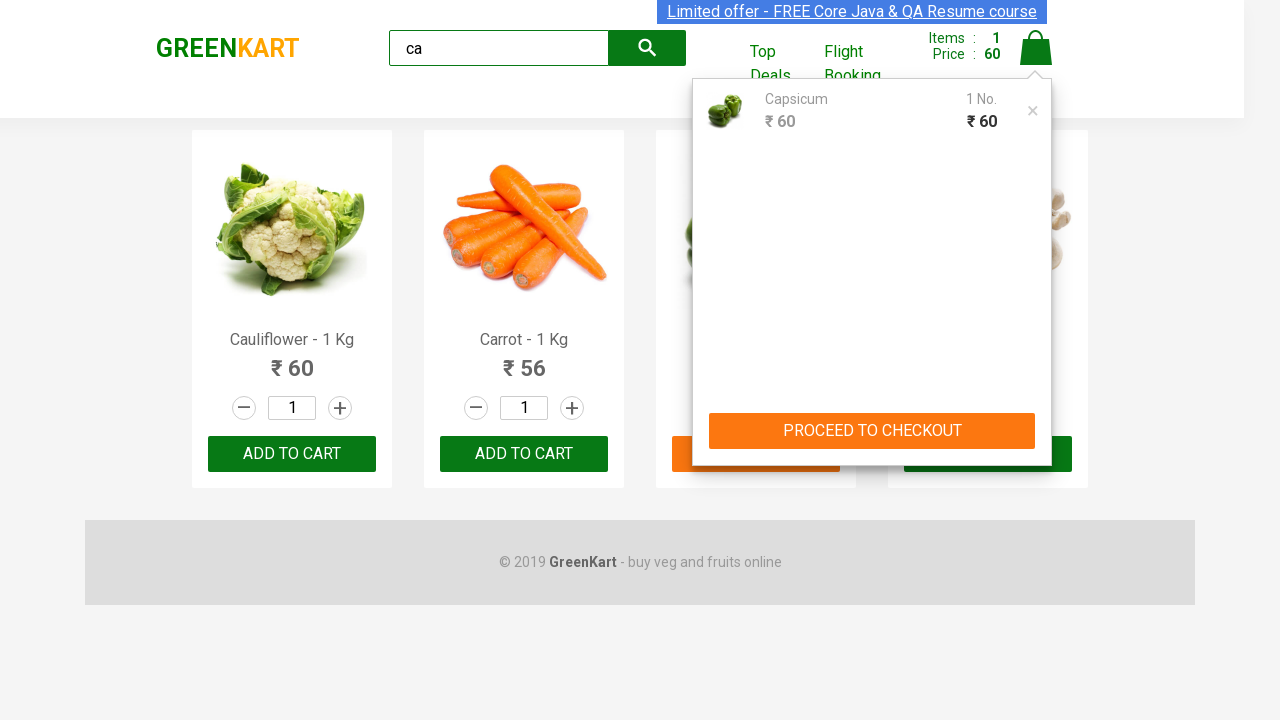

Clicked Place Order button to complete purchase at (1036, 420) on text=Place Order
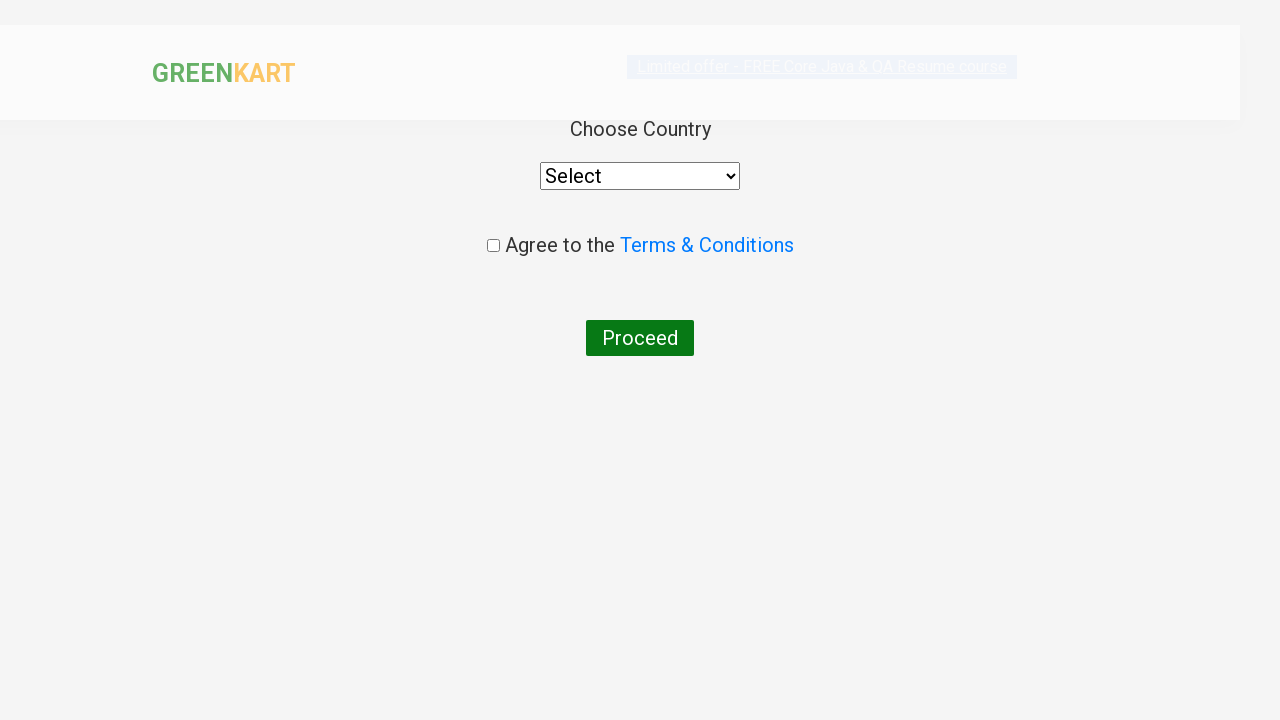

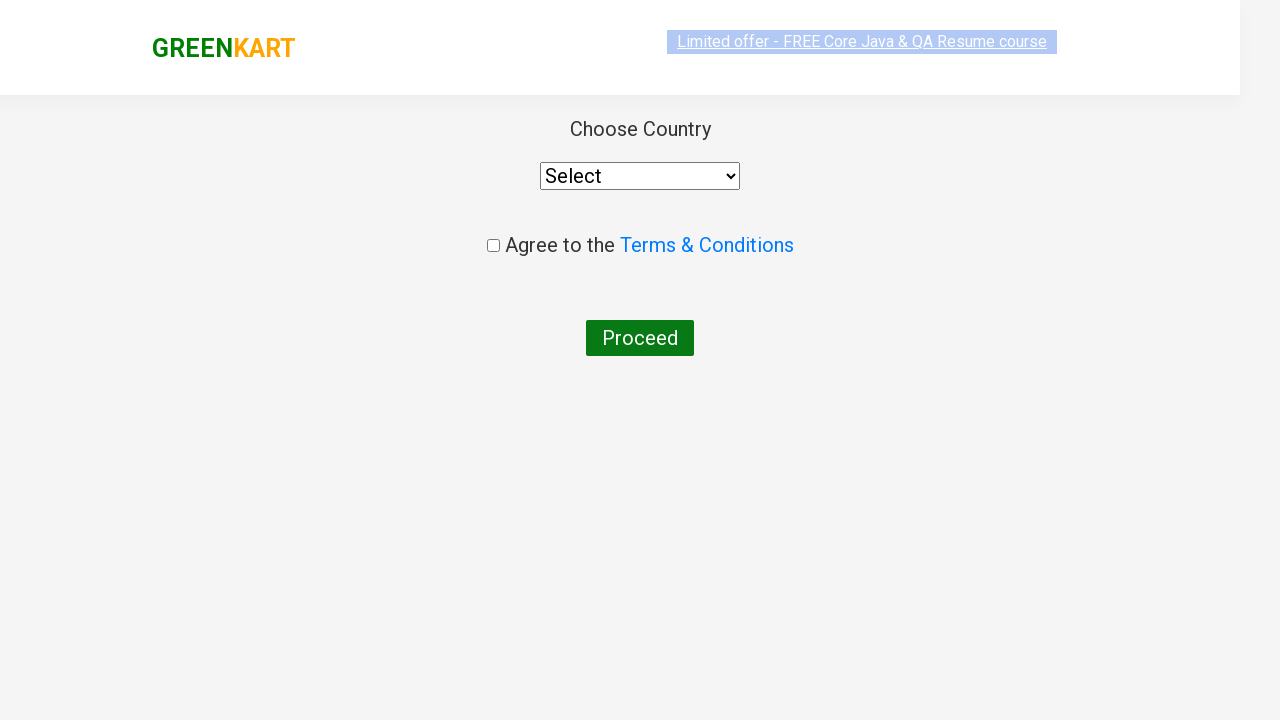